Verifies that the OrangeHRM login page has the correct title "OrangeHRM"

Starting URL: https://opensource-demo.orangehrmlive.com/web/index.php/auth/login

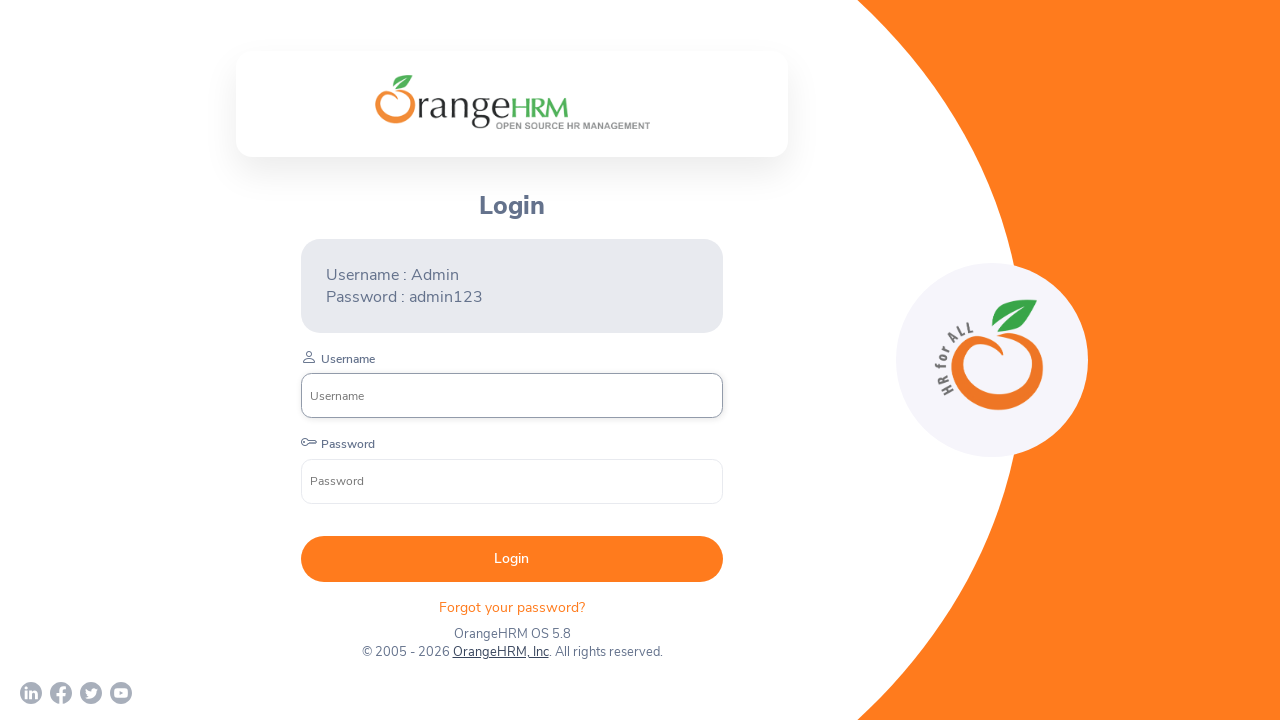

Waited for page to reach domcontentloaded state
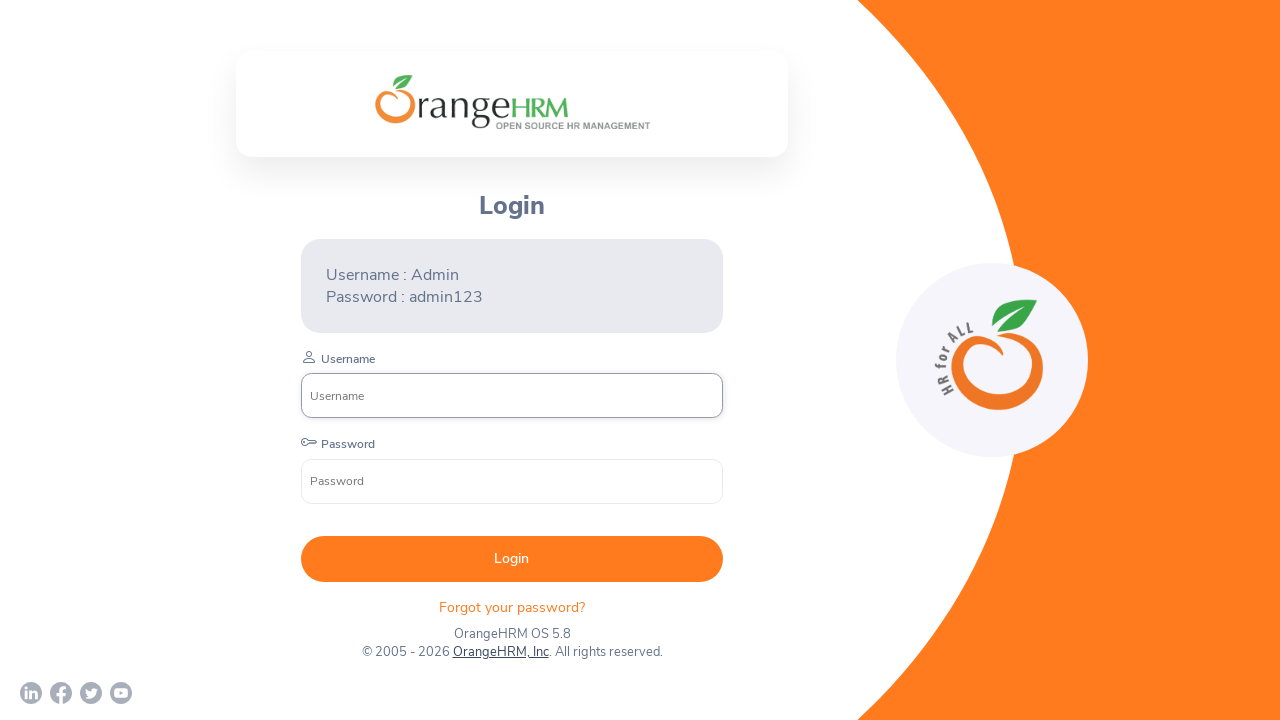

Retrieved page title
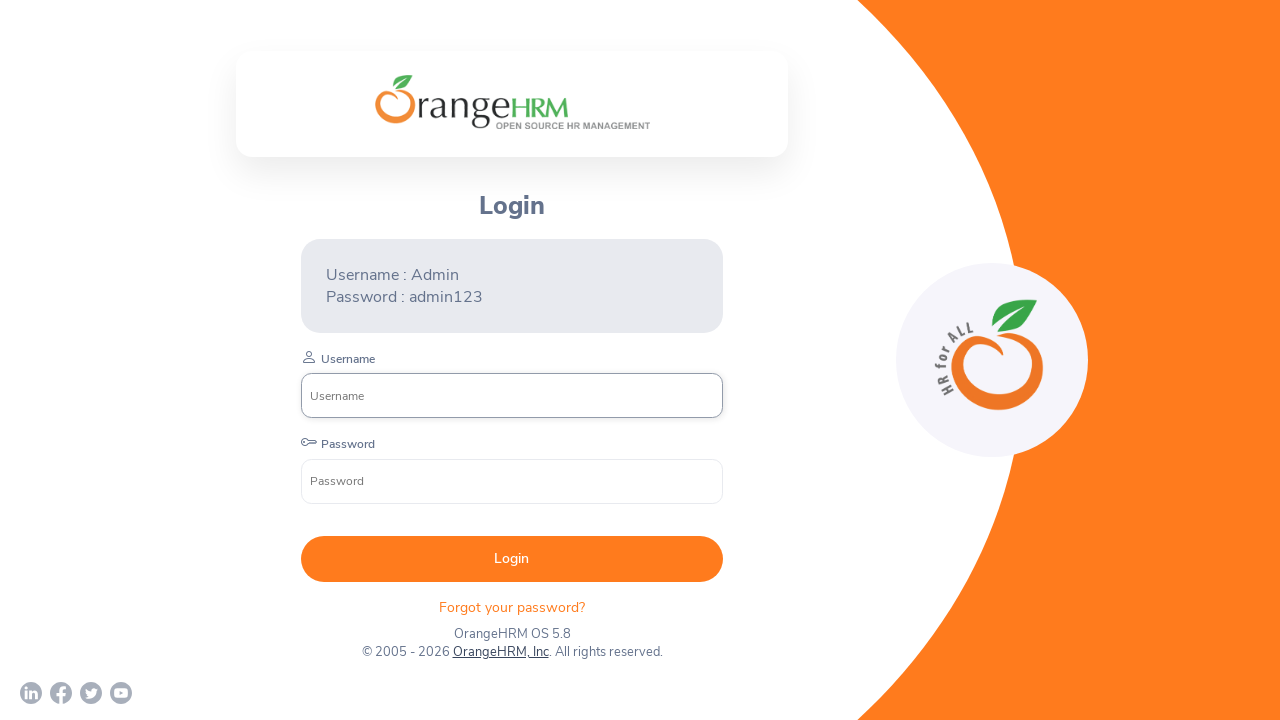

Verified page title is 'OrangeHRM'
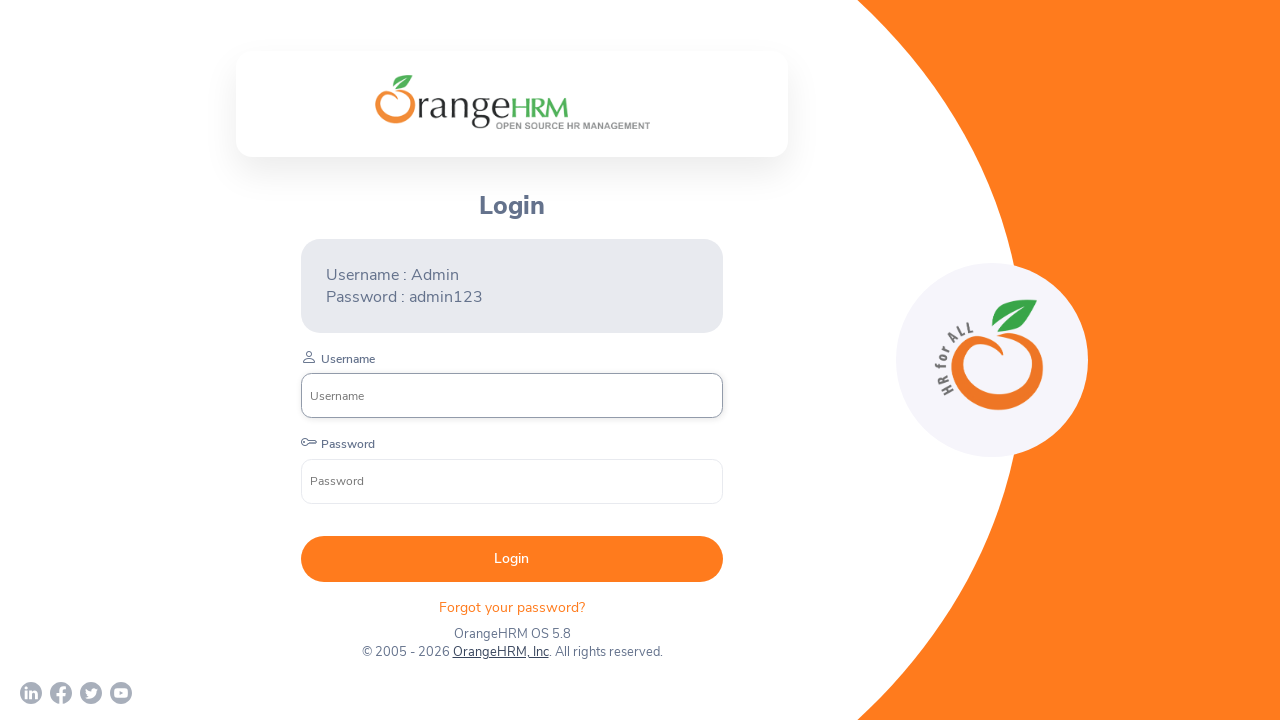

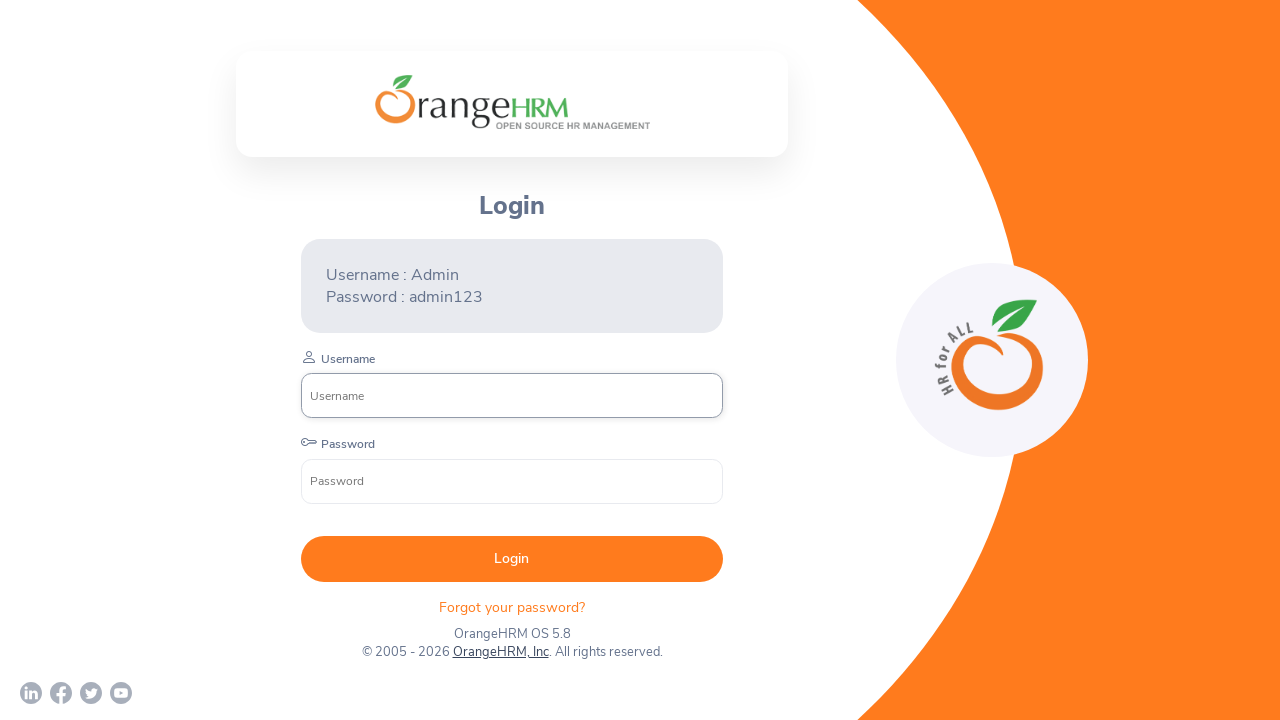